Tests dynamic properties page by waiting for a button to become visible and then clicking the color change button

Starting URL: https://demoqa.com/dynamic-properties

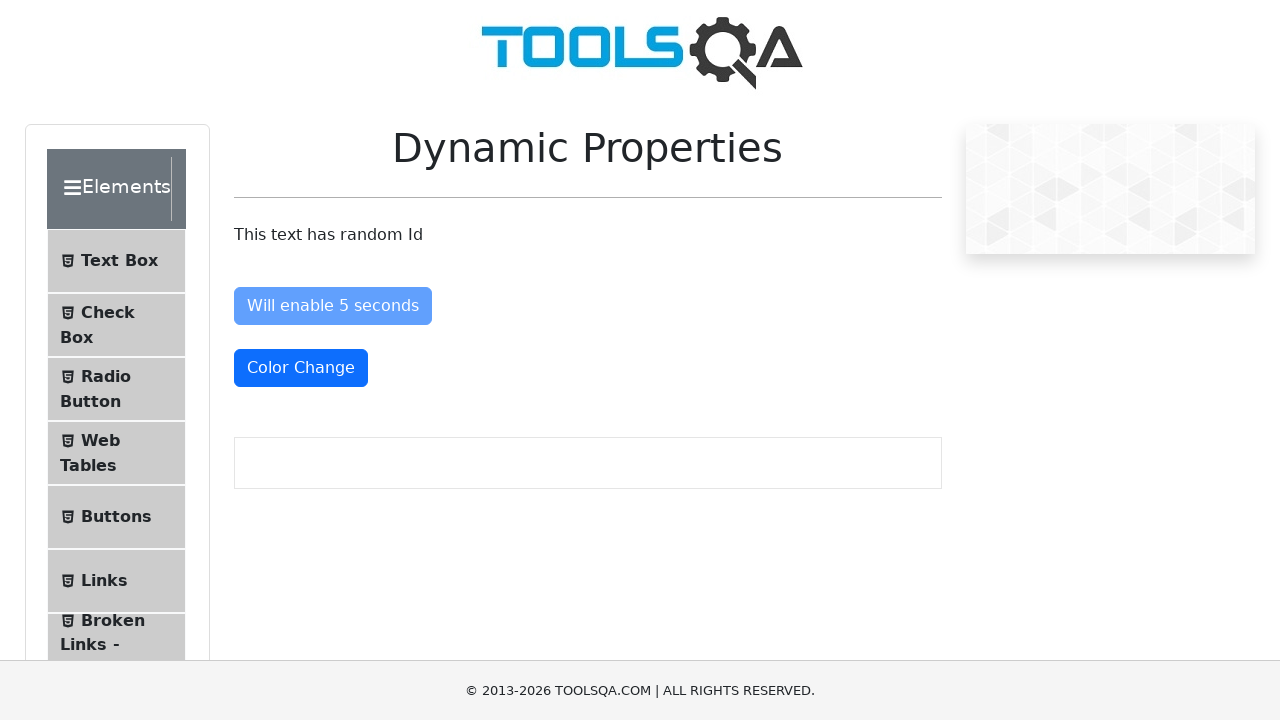

Waited for 'visible after' button to become visible
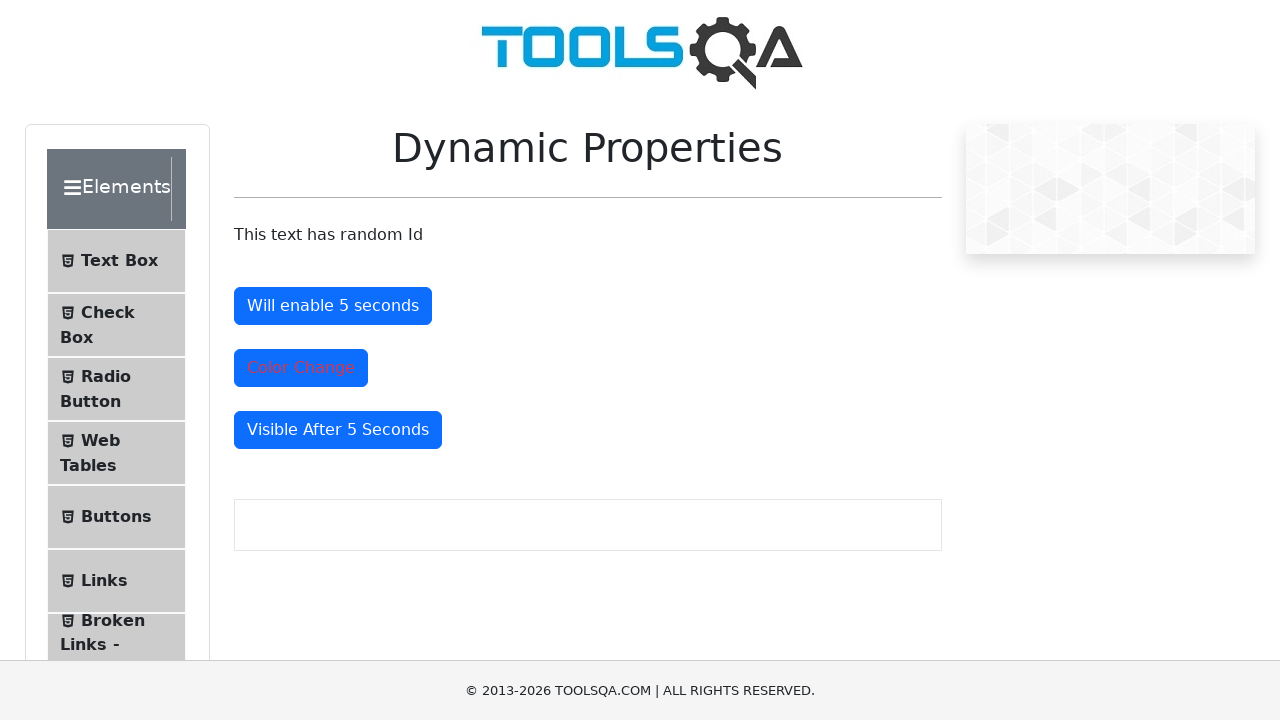

Clicked the color change button at (301, 368) on #colorChange
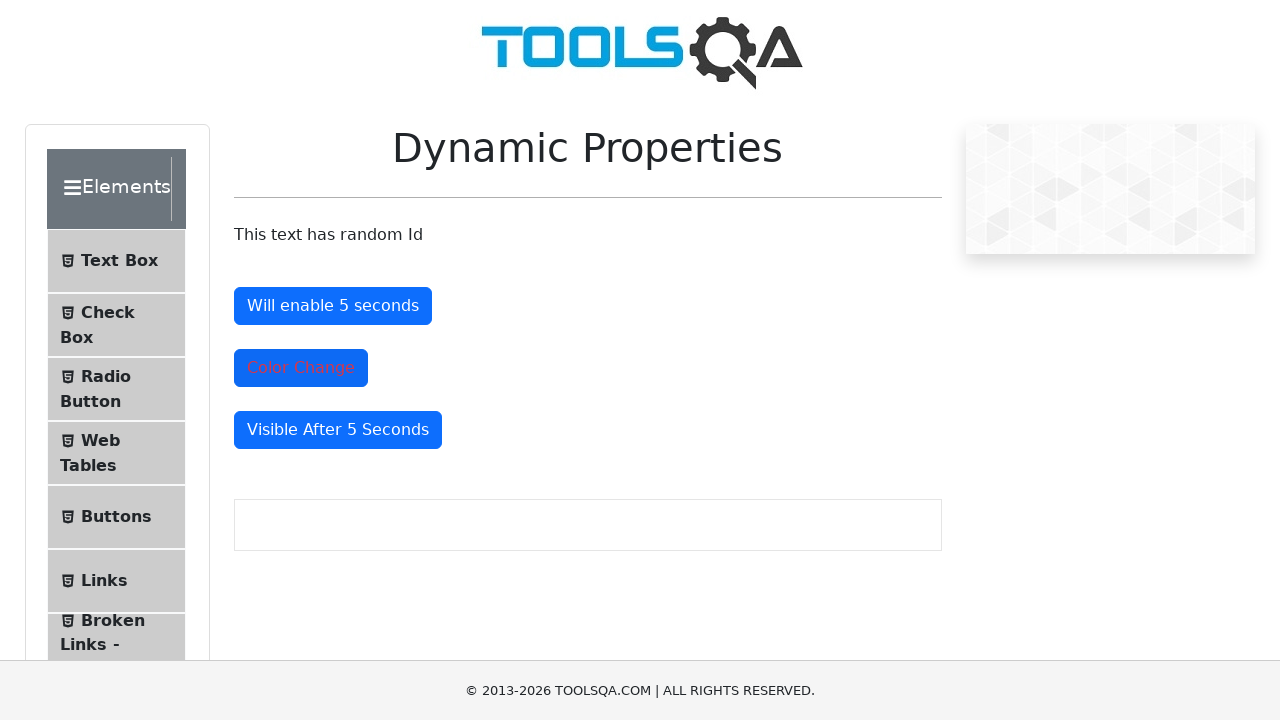

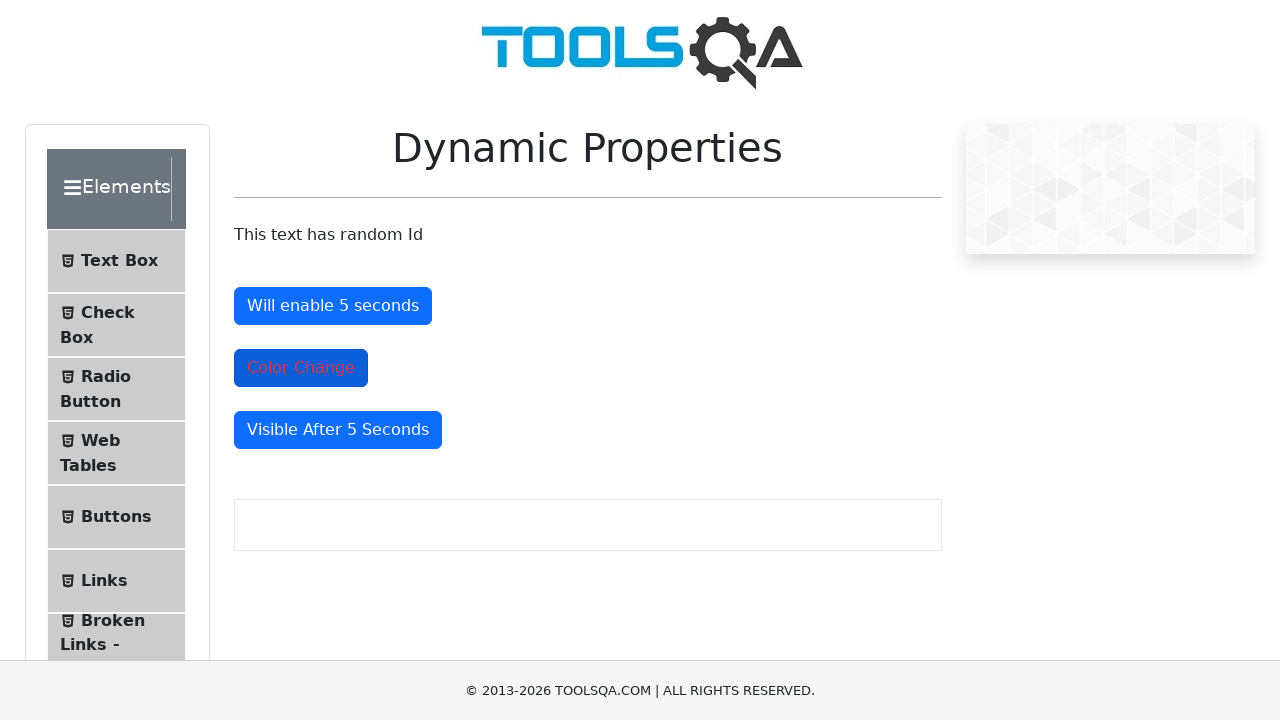